Tests the DemoQA text box form by filling in user name, email, current address, and permanent address fields, then submitting the form and verifying the output is displayed.

Starting URL: https://demoqa.com/text-box

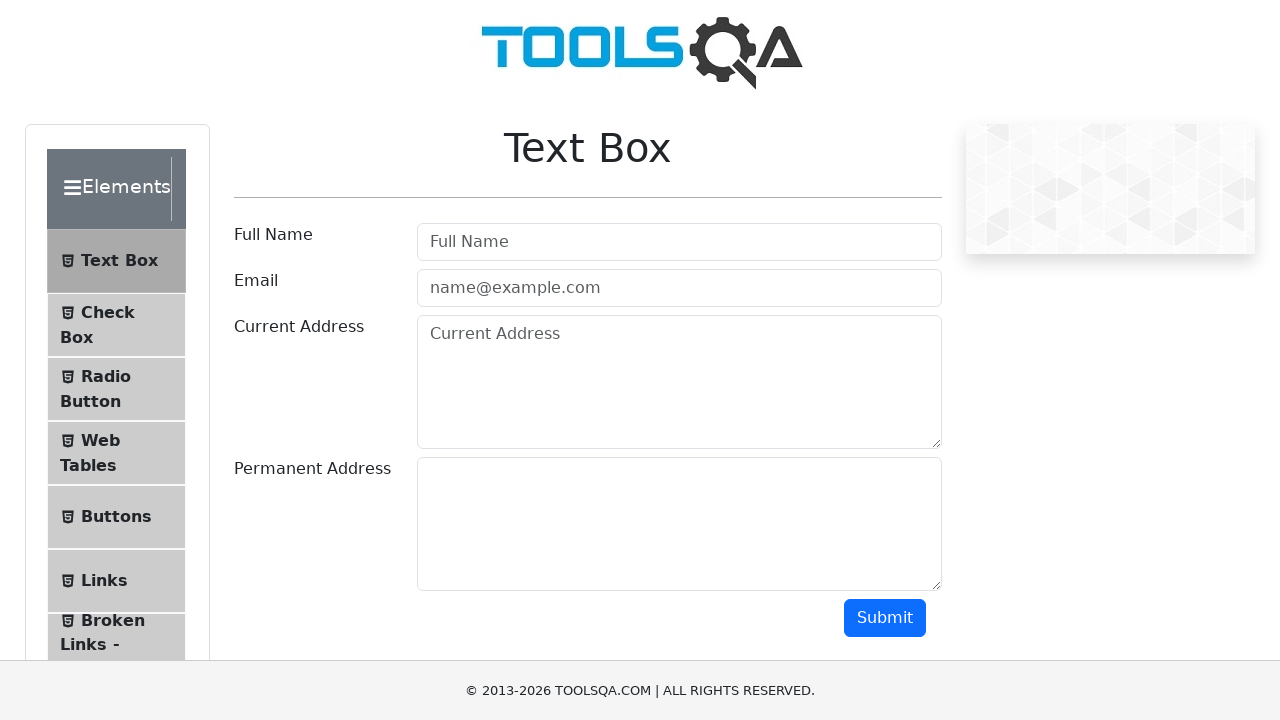

Filled user name field with 'Santosh Kumar' on #userName
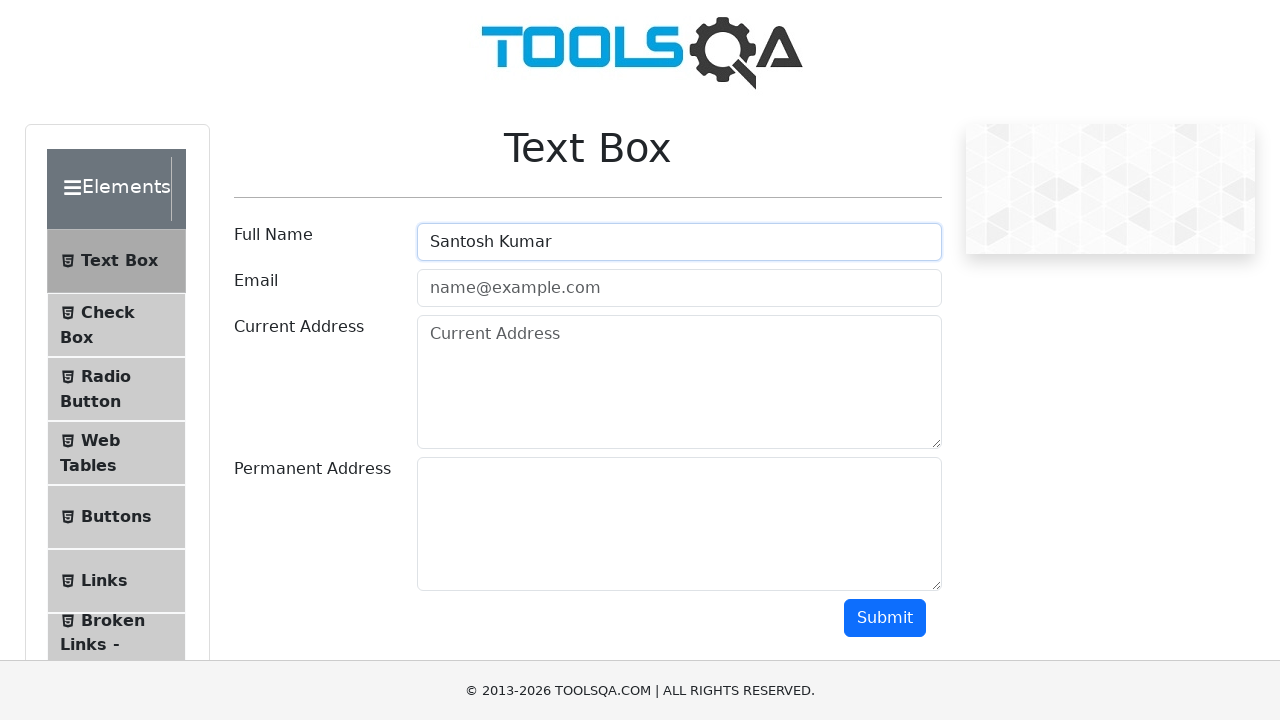

Filled user email field with 'santosh@techaxisgroup.com' on #userEmail
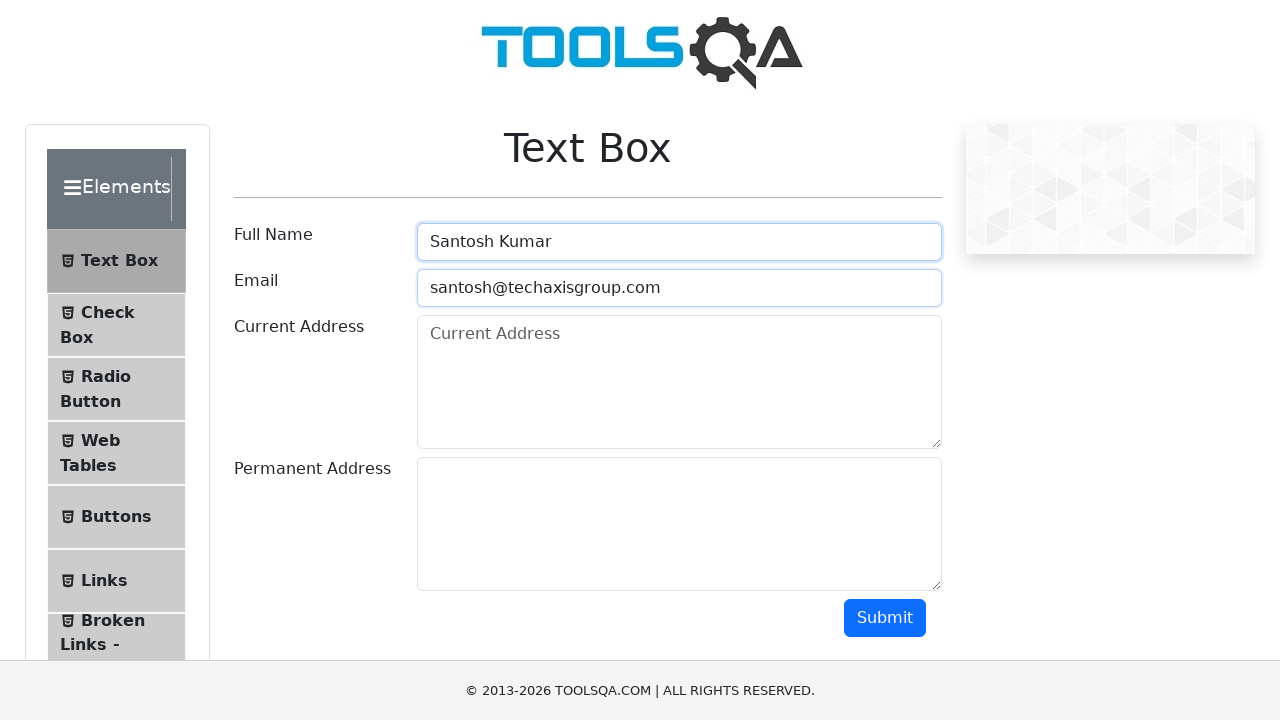

Filled current address field with 'Pune' on #currentAddress
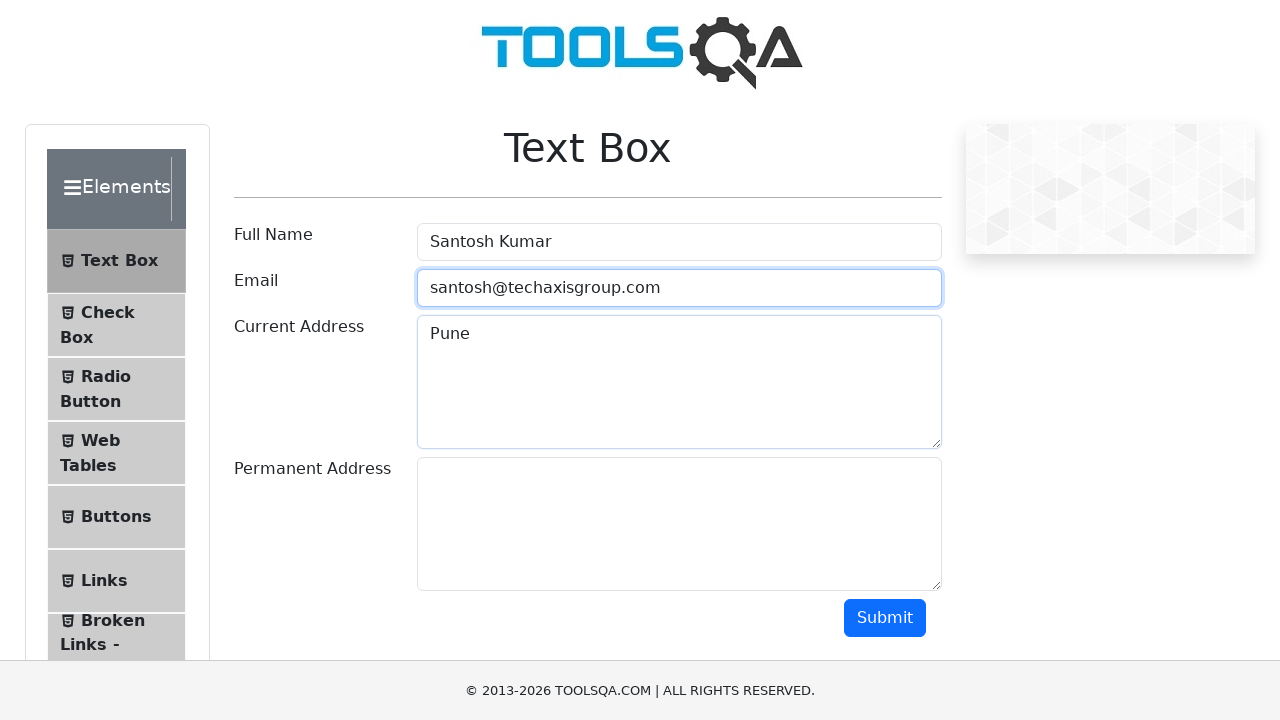

Filled permanent address field with 'Hyderabad' on #permanentAddress
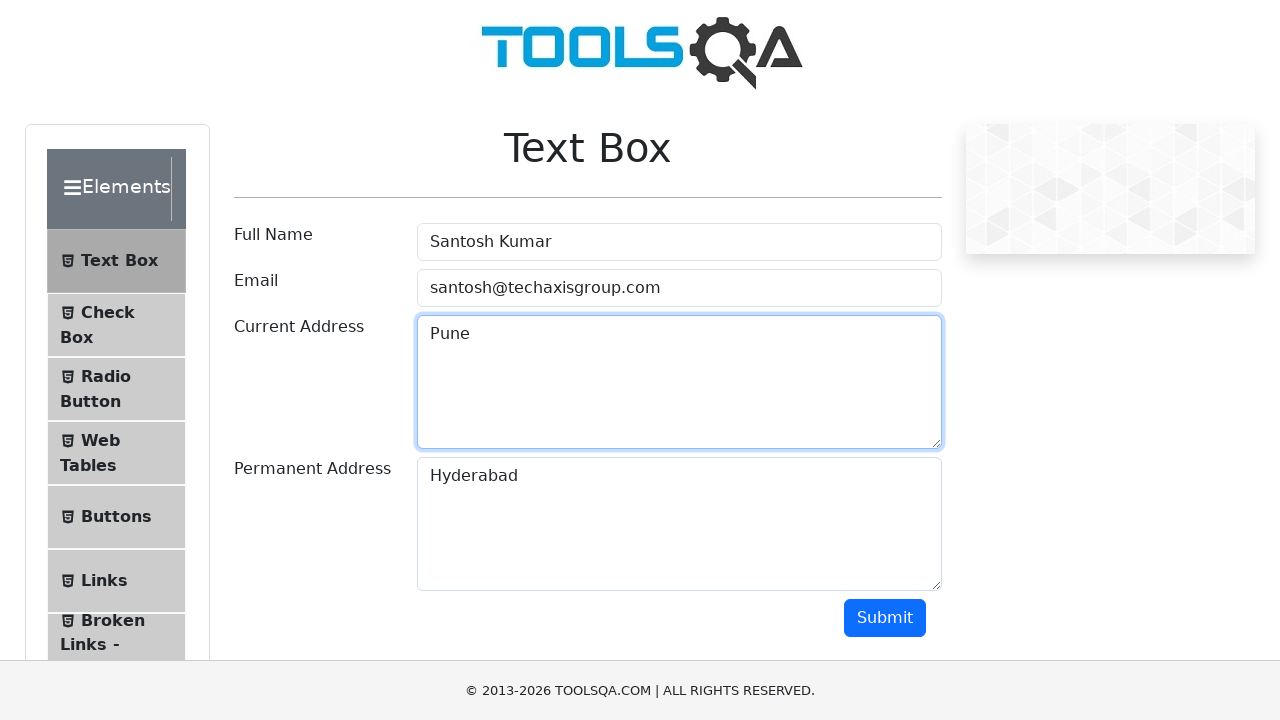

Clicked submit button to submit the form at (885, 618) on #submit
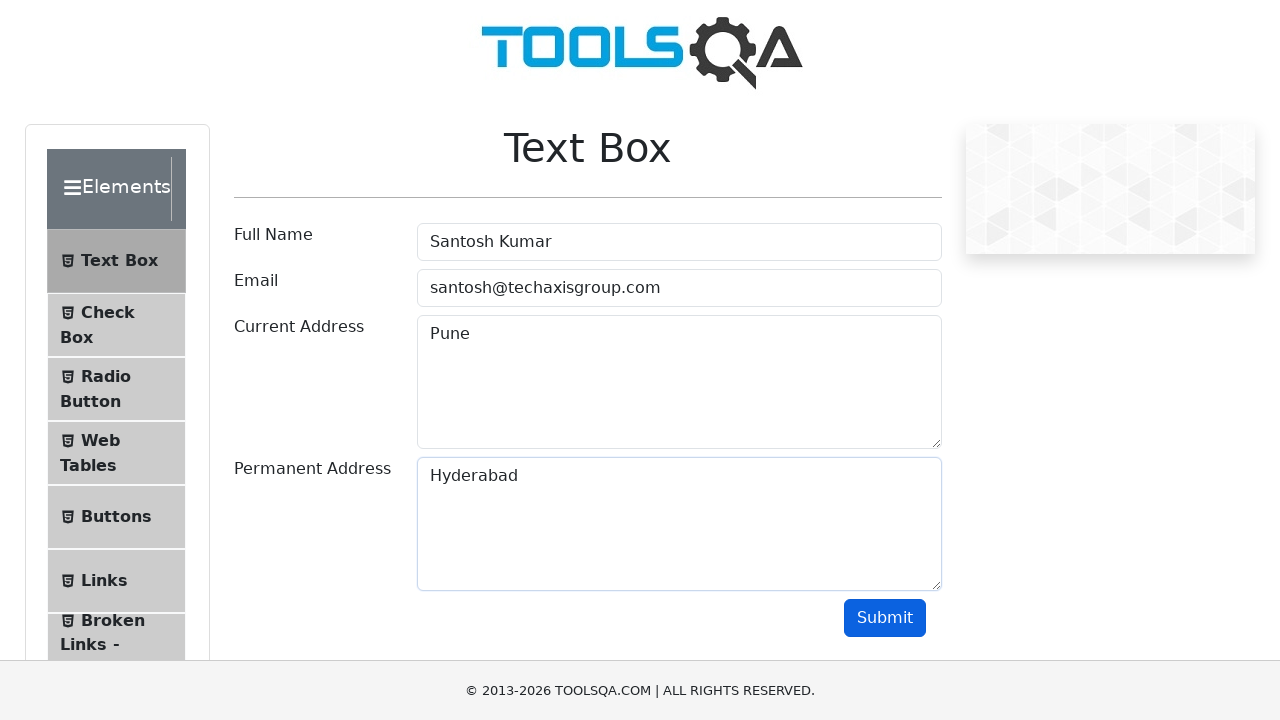

Form output name field is displayed
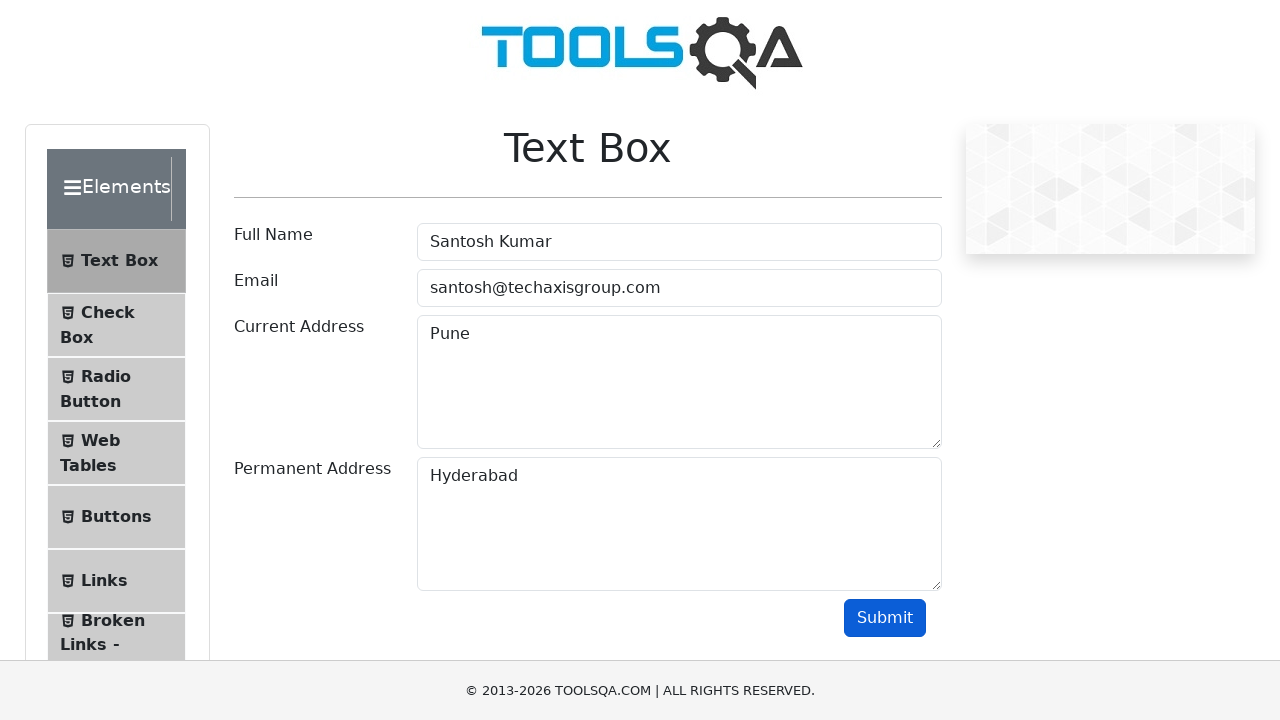

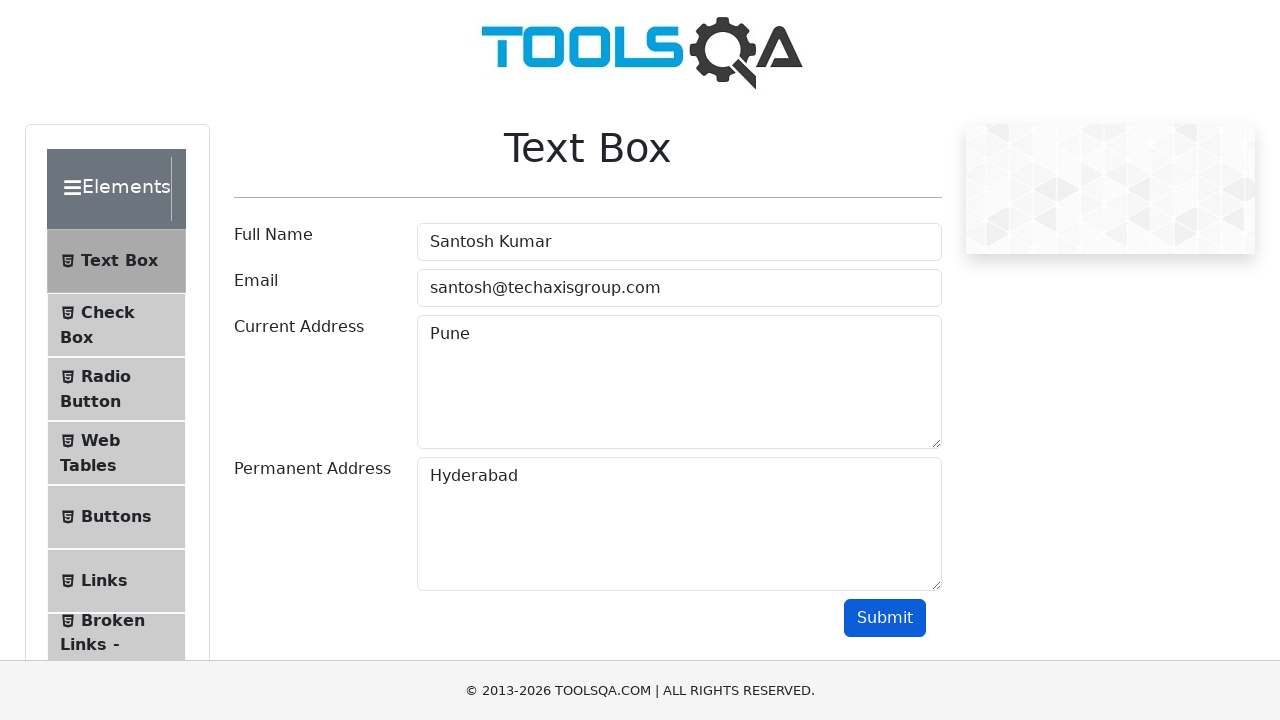